Tests the forgot password functionality by clicking the forgot password link, filling in the email and new password fields, and submitting the password reset form.

Starting URL: https://rahulshettyacademy.com/client

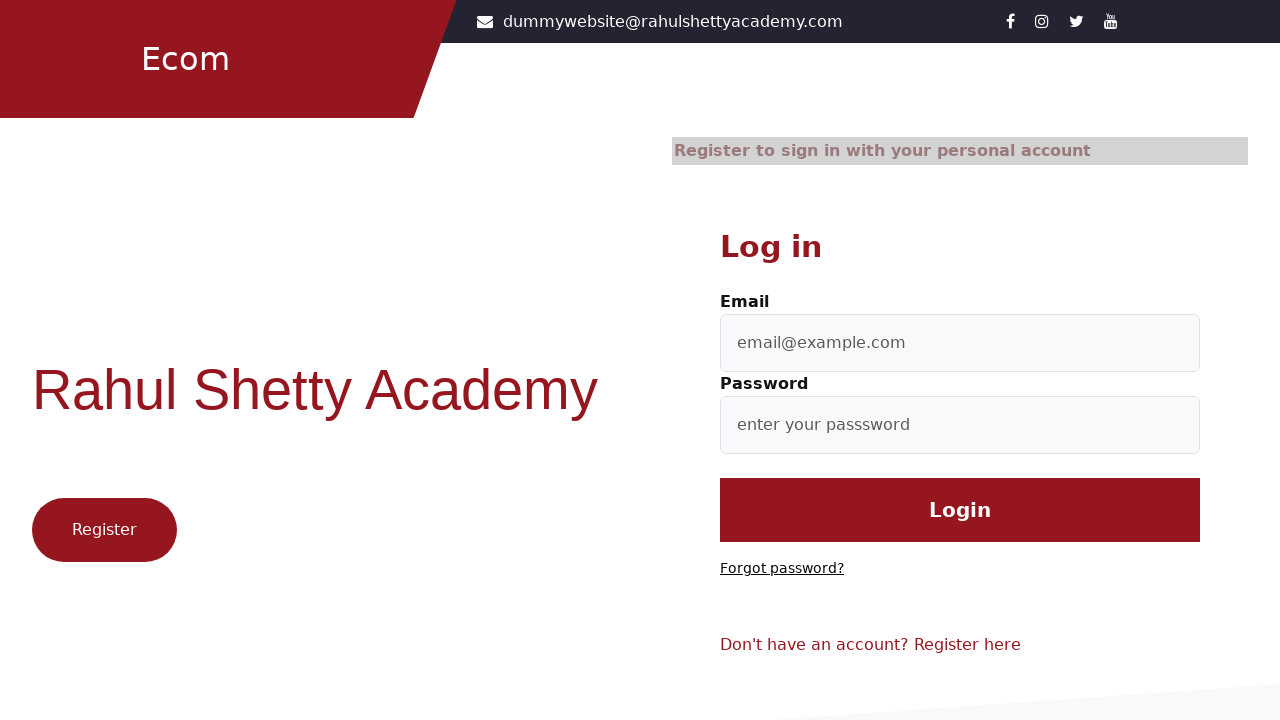

Clicked 'Forgot password?' link at (782, 569) on text=Forgot password?
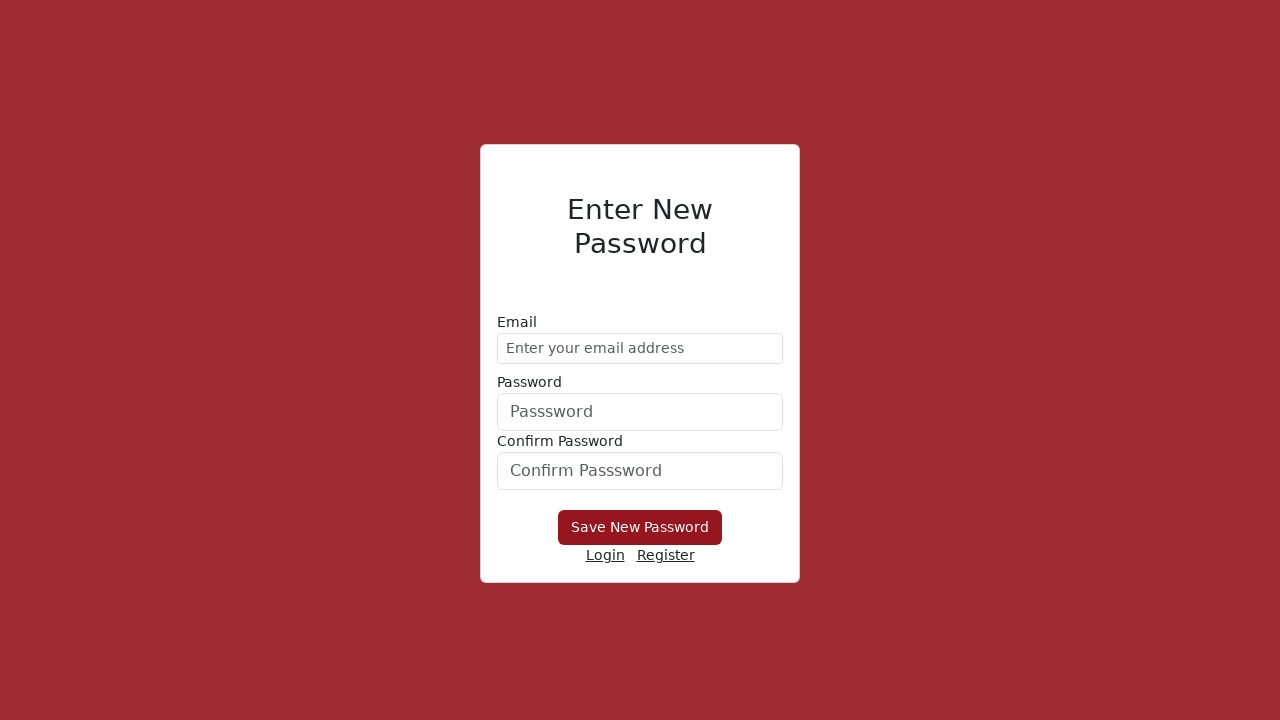

Filled email field with 'demo@gmail.com' on //form/div[1]/input
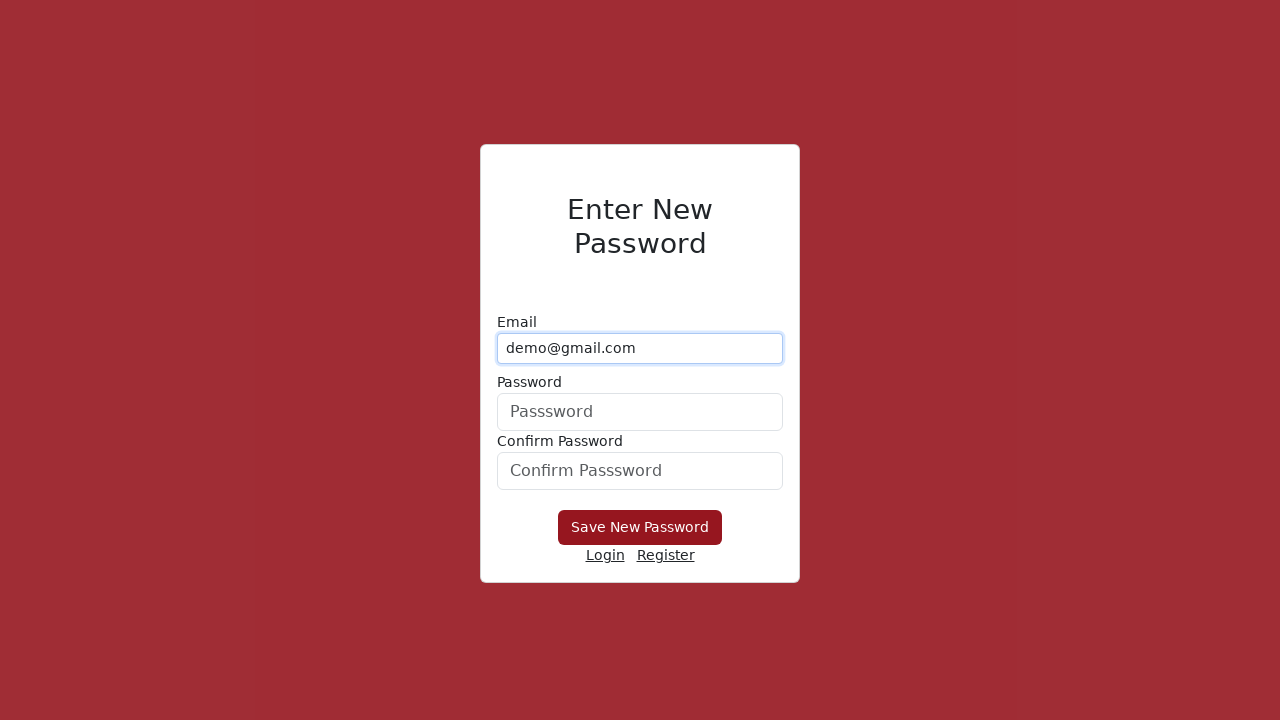

Filled new password field with 'hello@1234' on (//input[@type='password'])[1]
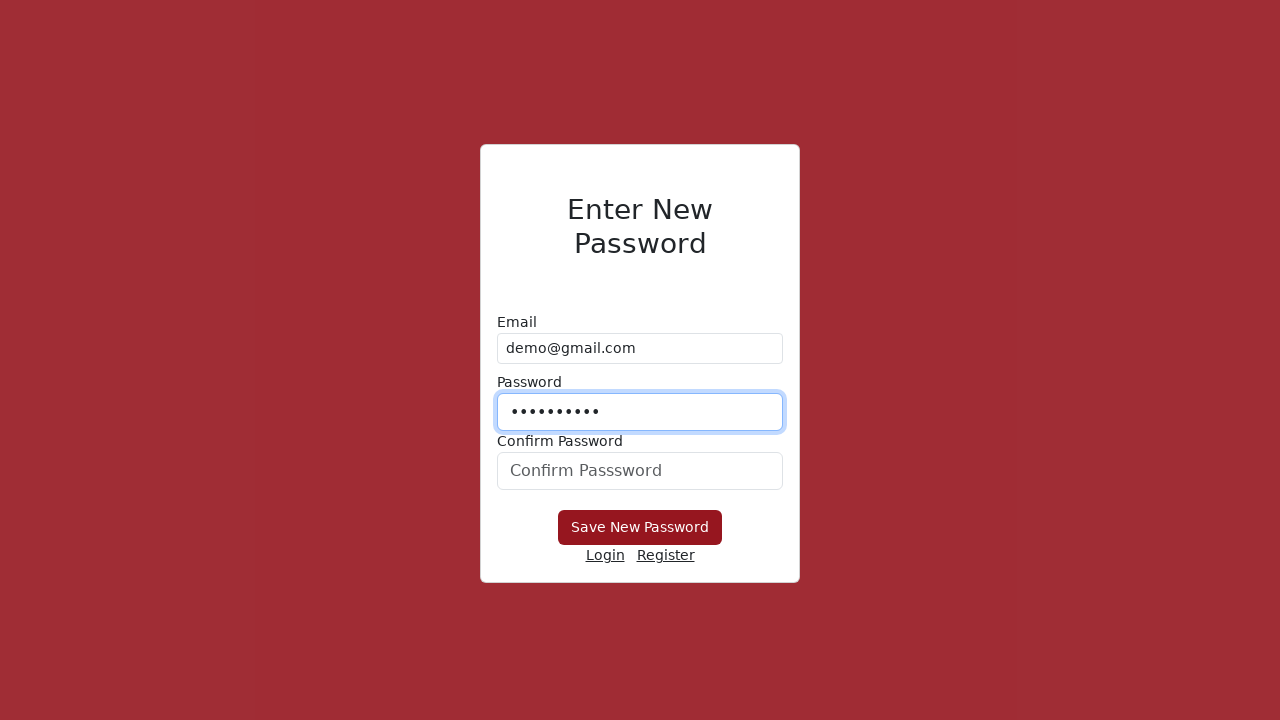

Filled confirm password field with 'hello@1234' on #confirmPassword
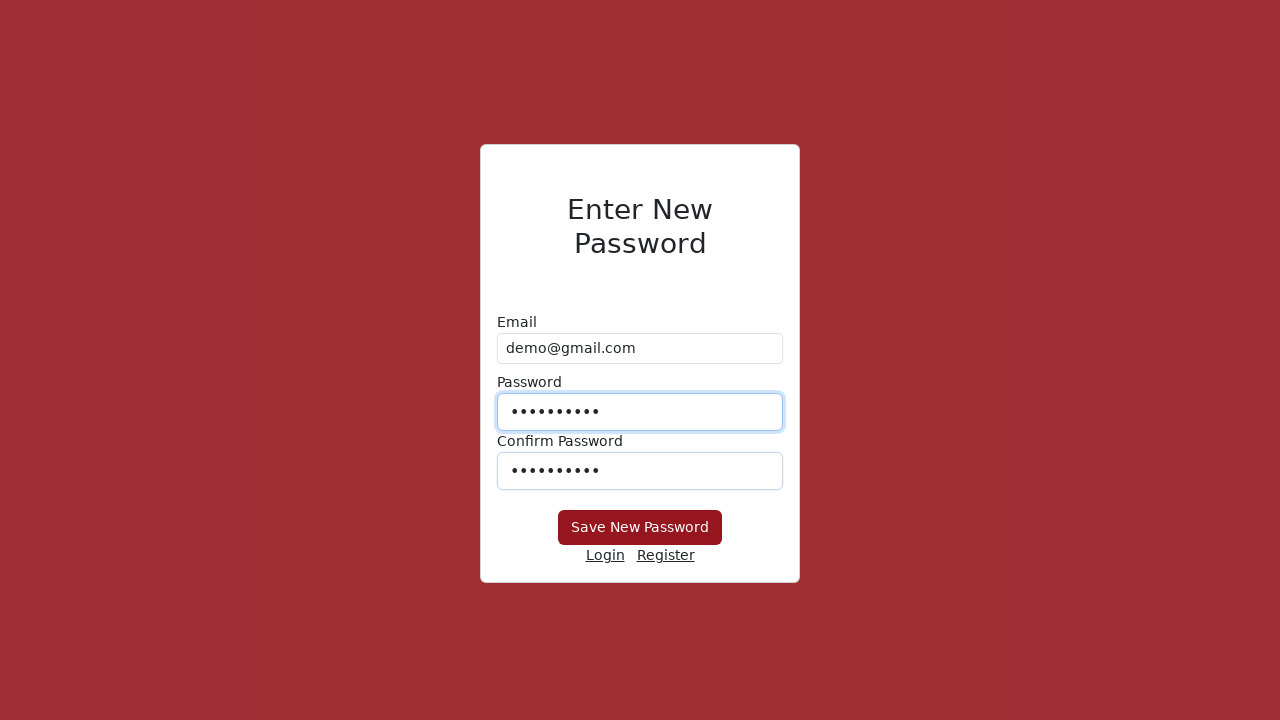

Clicked submit button to reset password at (640, 528) on button[type='submit']
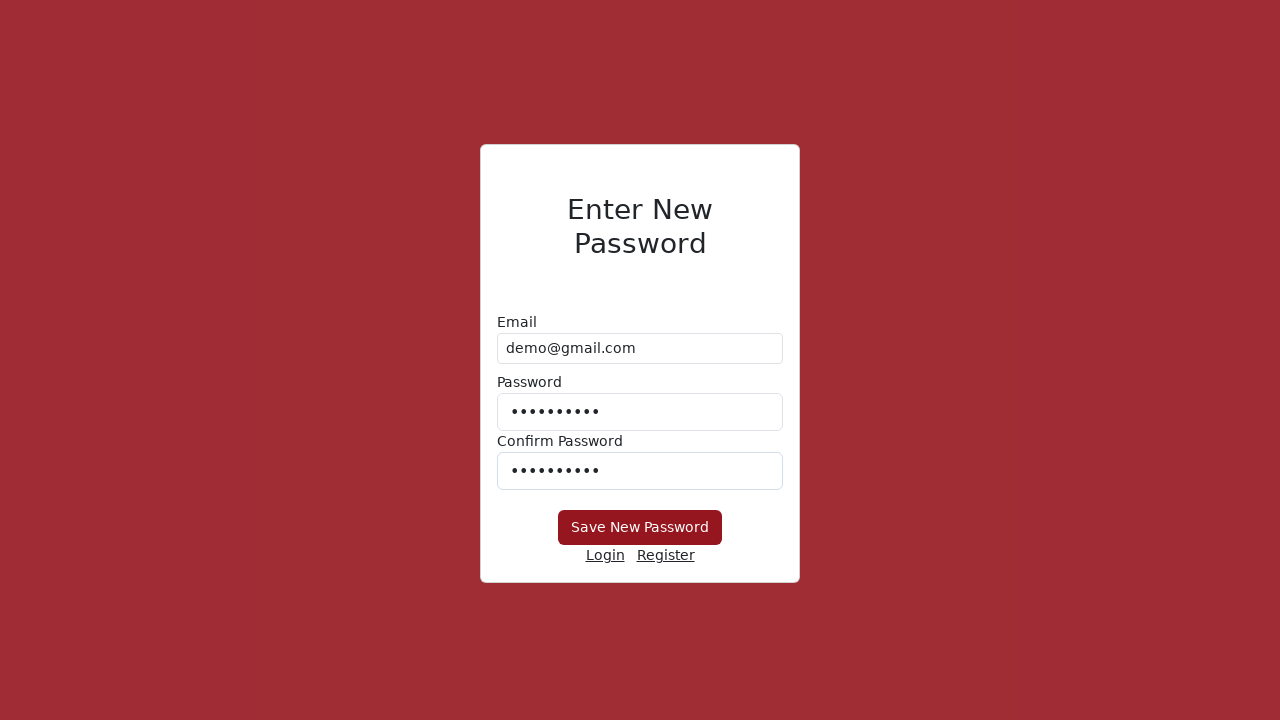

Waited 2 seconds for form submission to process
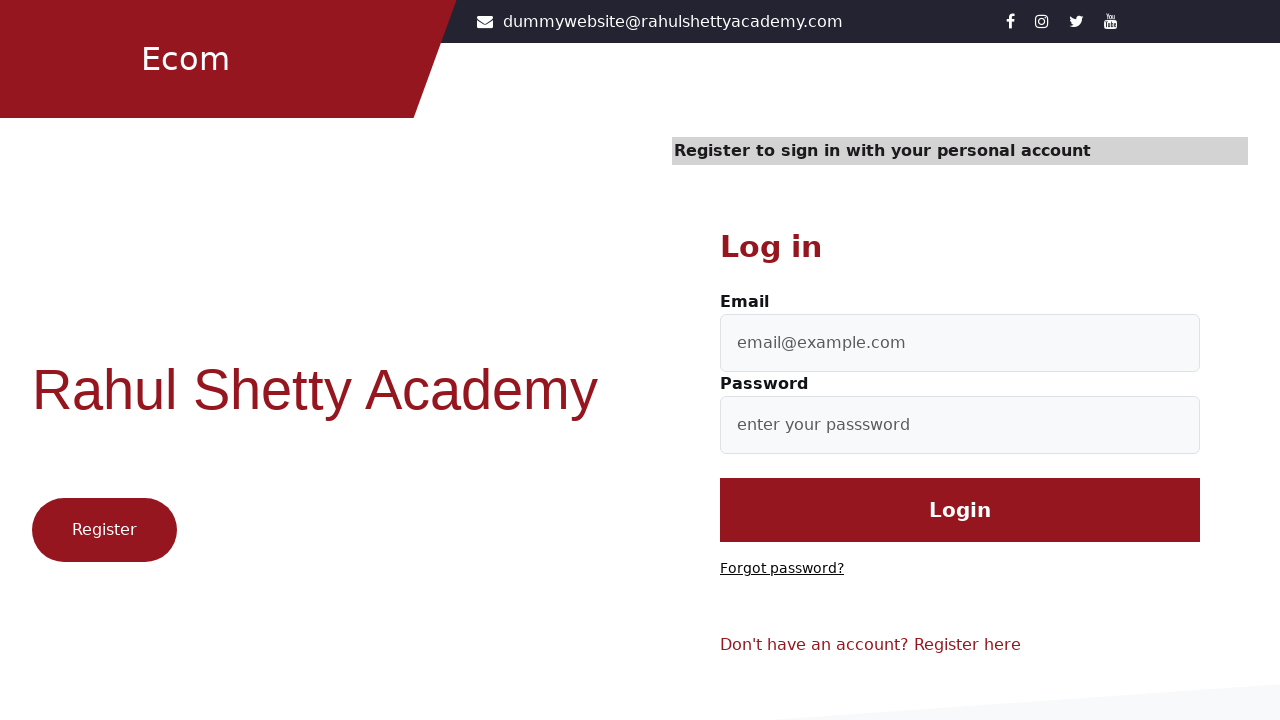

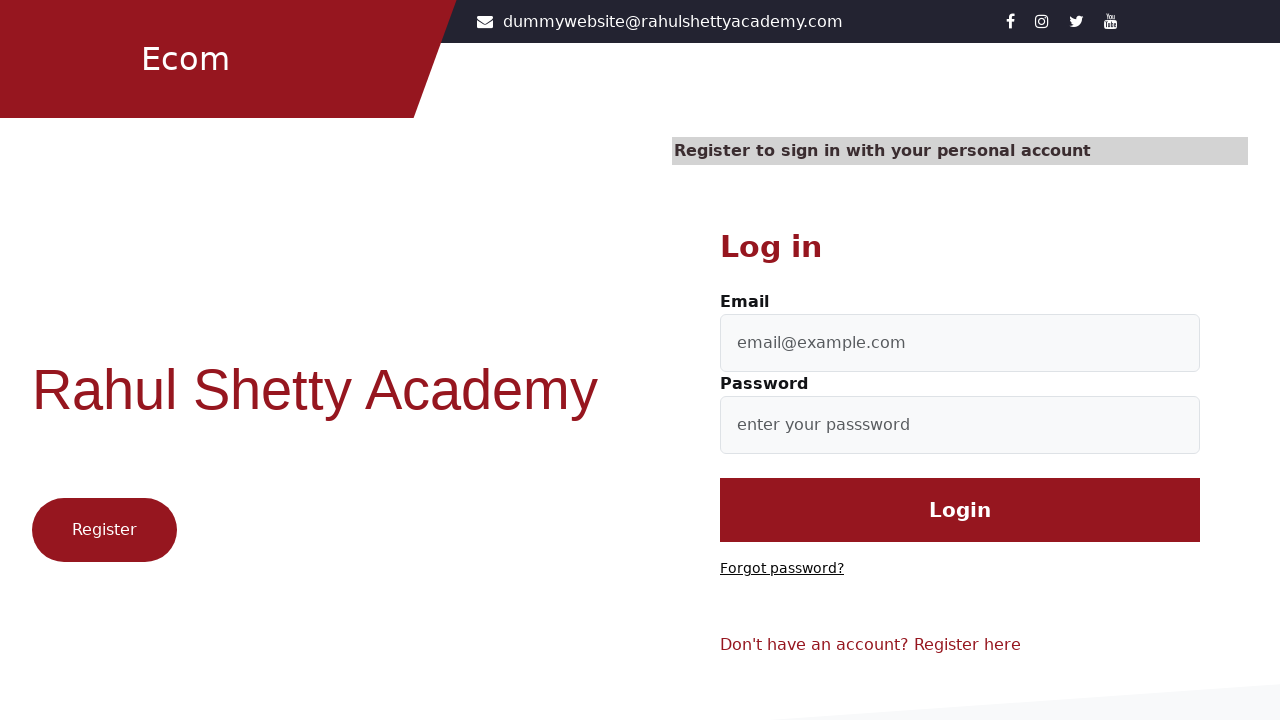